Tests dropdown selection functionality by selecting "India" from a dropdown menu

Starting URL: https://www.globalsqa.com/demo-site/select-dropdown-menu/

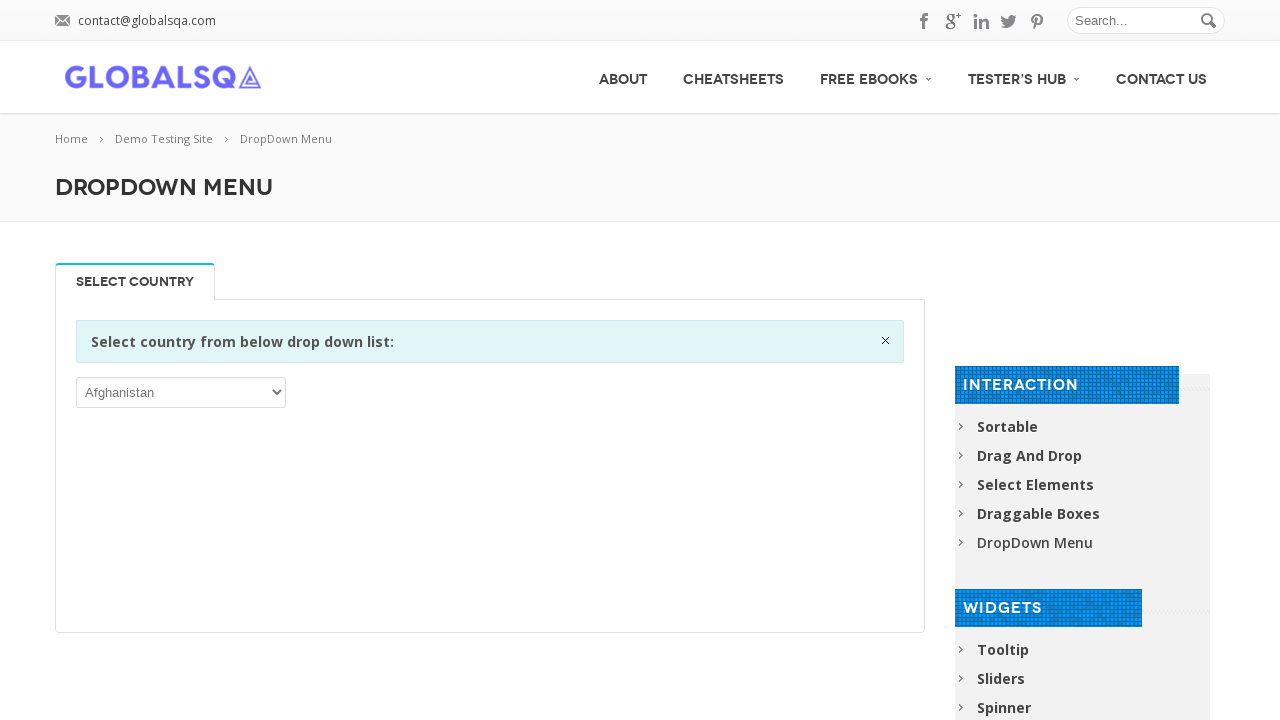

Selected 'India' from the dropdown menu on select
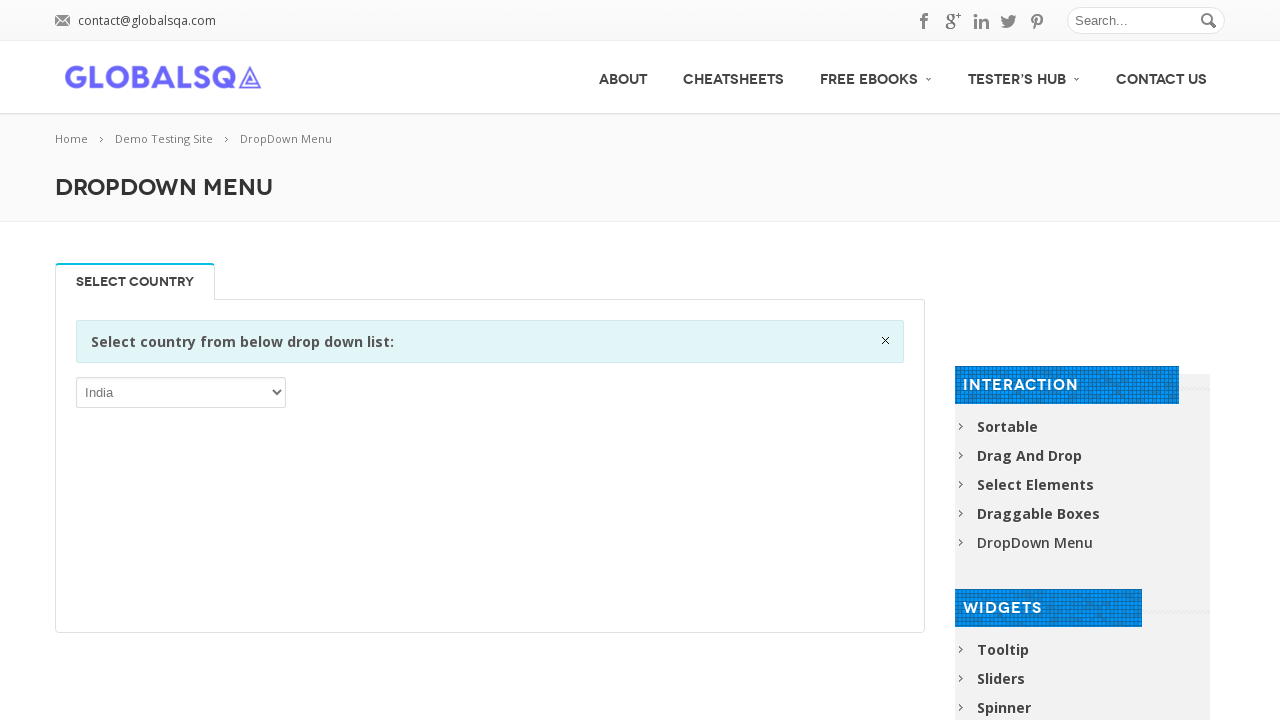

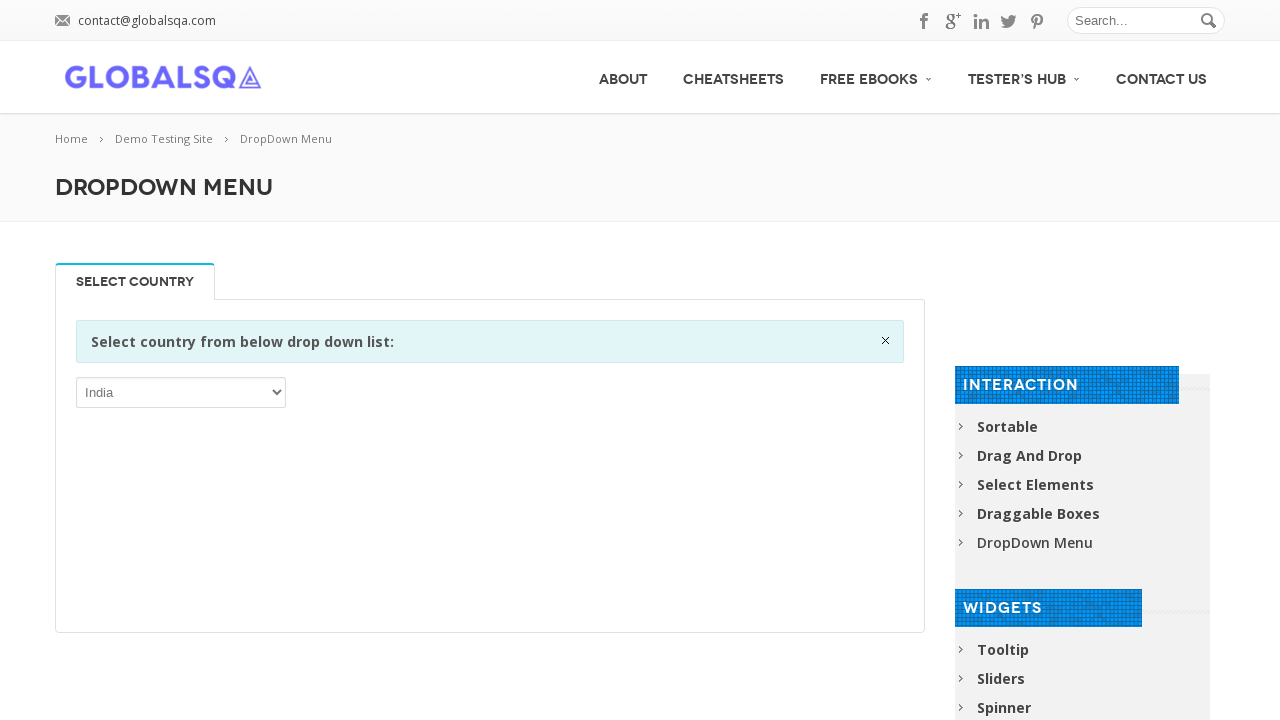